Tests drag and drop functionality by dragging element A to element B's position

Starting URL: https://the-internet.herokuapp.com/drag_and_drop

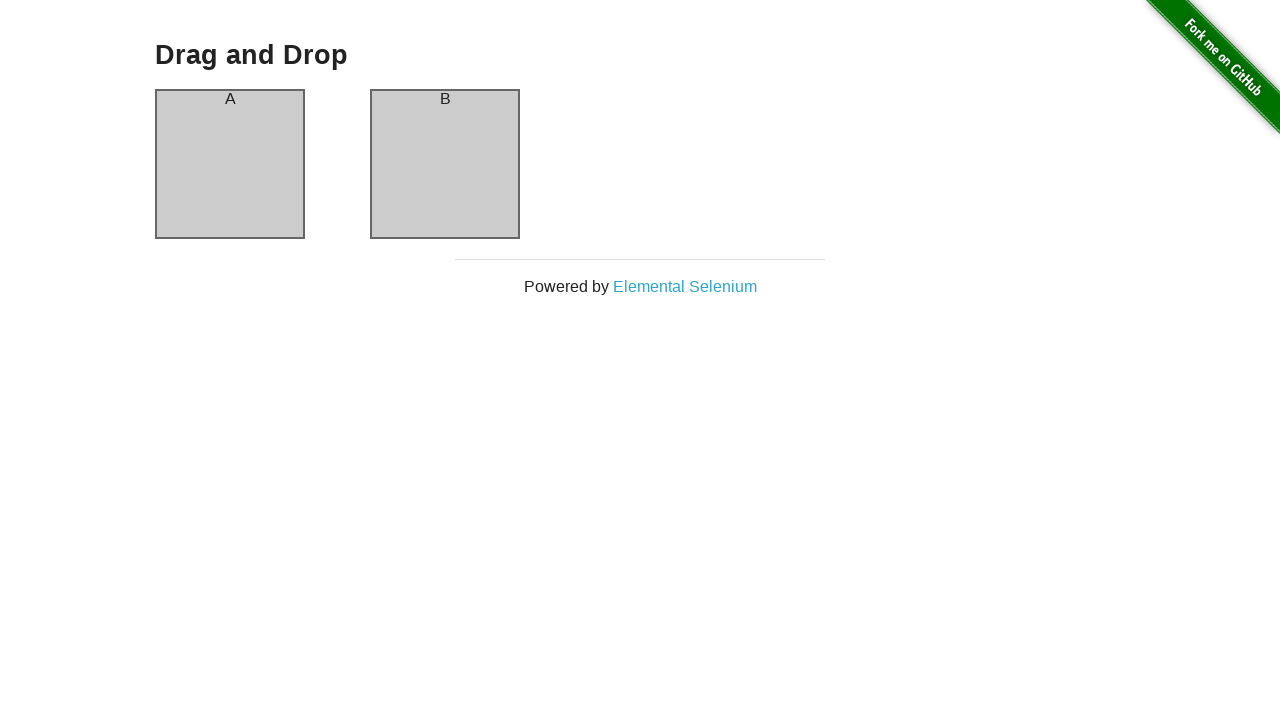

Located element A for dragging
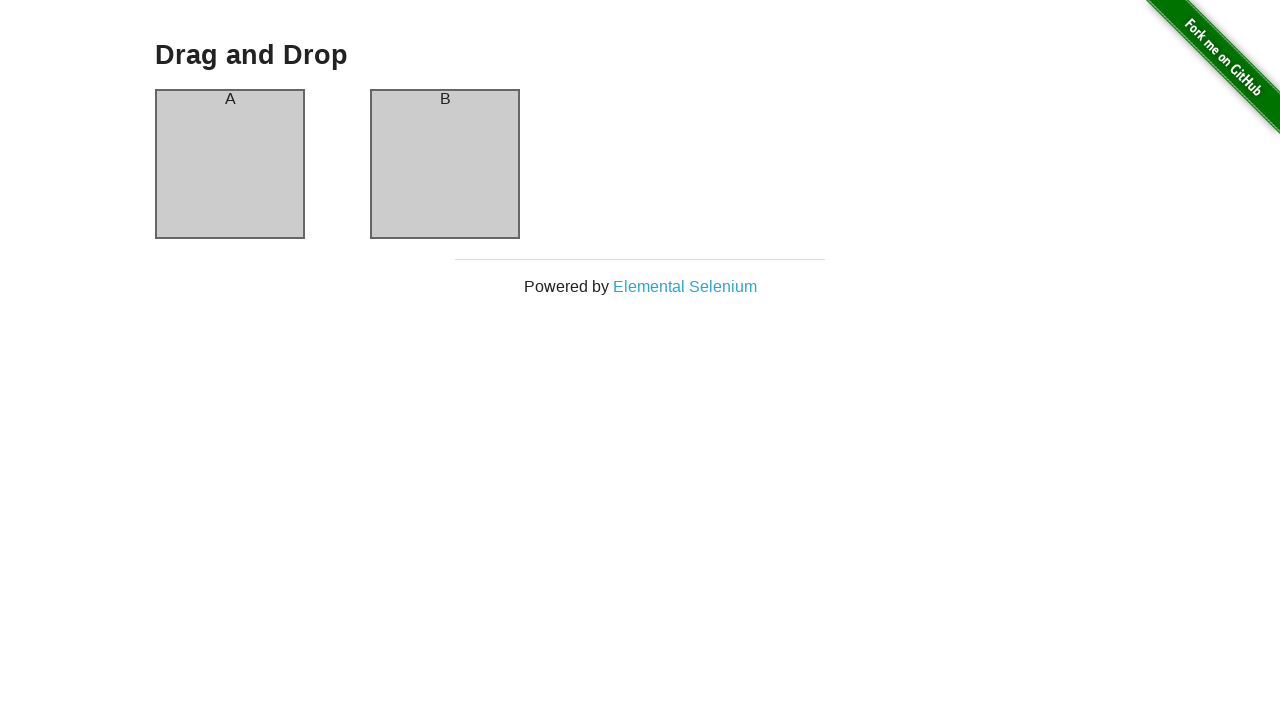

Located element B as drop target
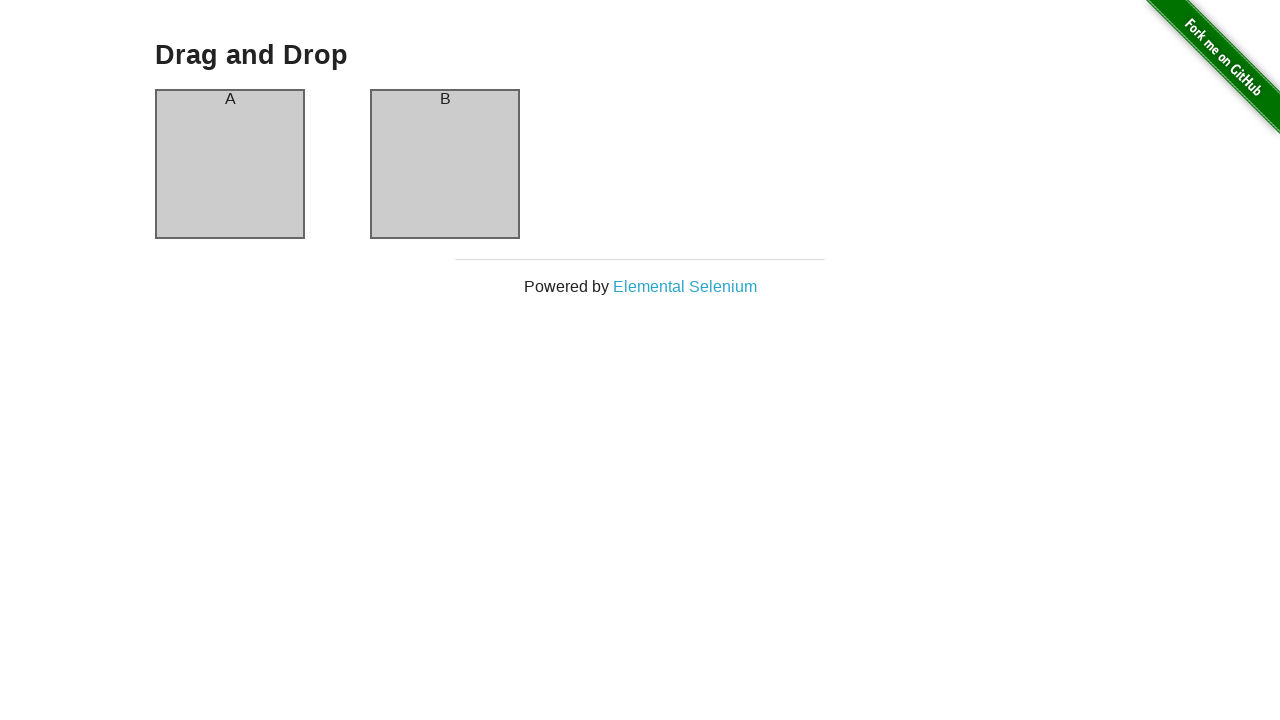

Dragged element A to element B's position at (445, 164)
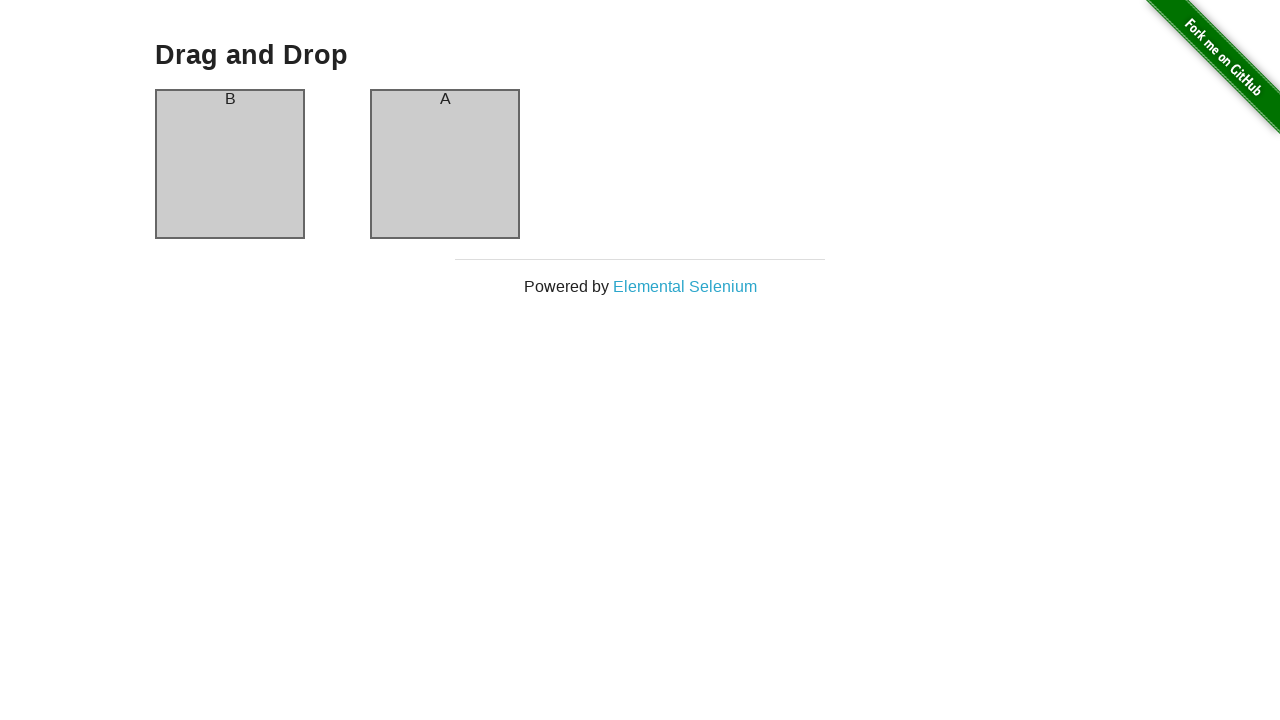

Waited 4 seconds for drag and drop animation to complete
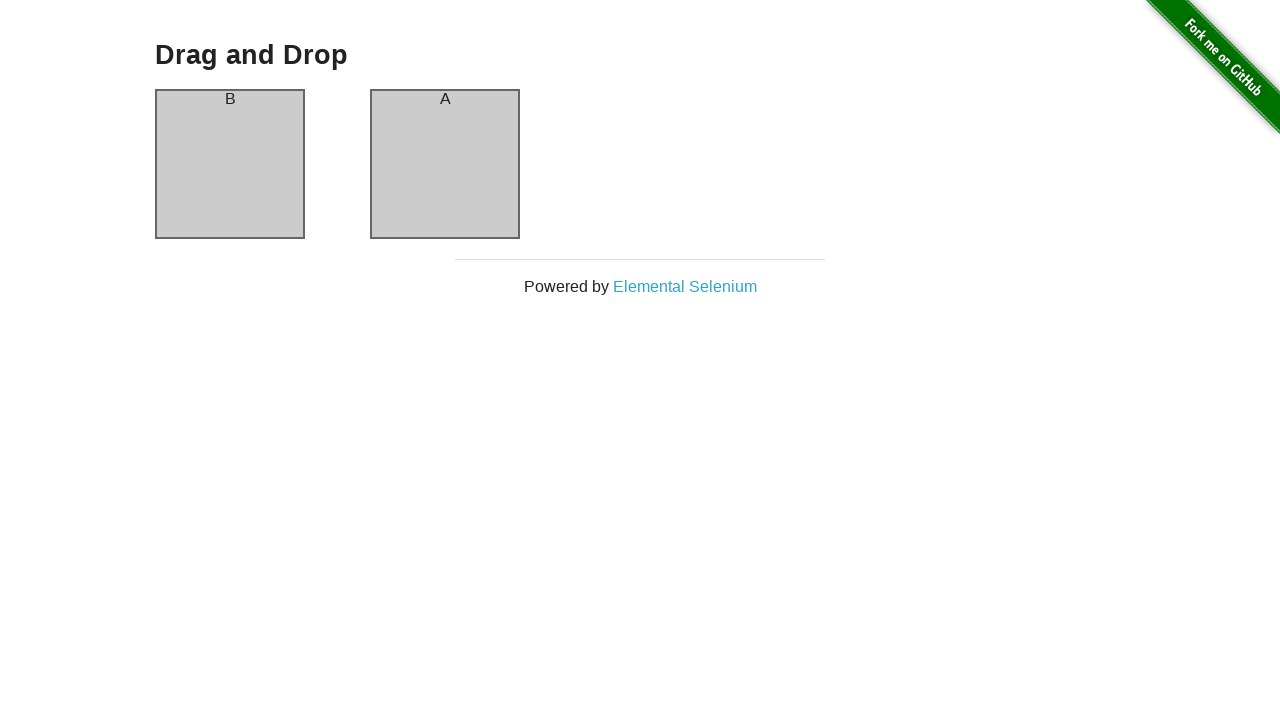

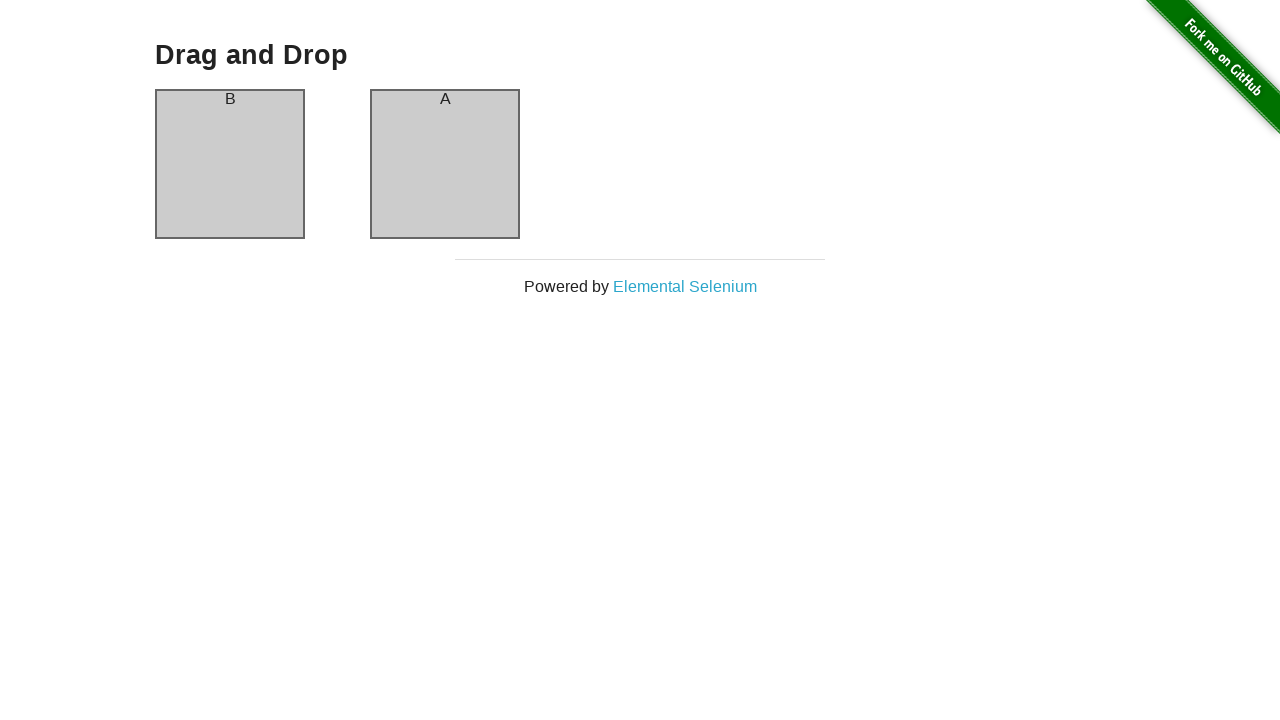